Tests window handling by clicking a button to open a new window and switching to it based on finding a specific element

Starting URL: https://www.hyrtutorials.com/p/window-handles-practice.html

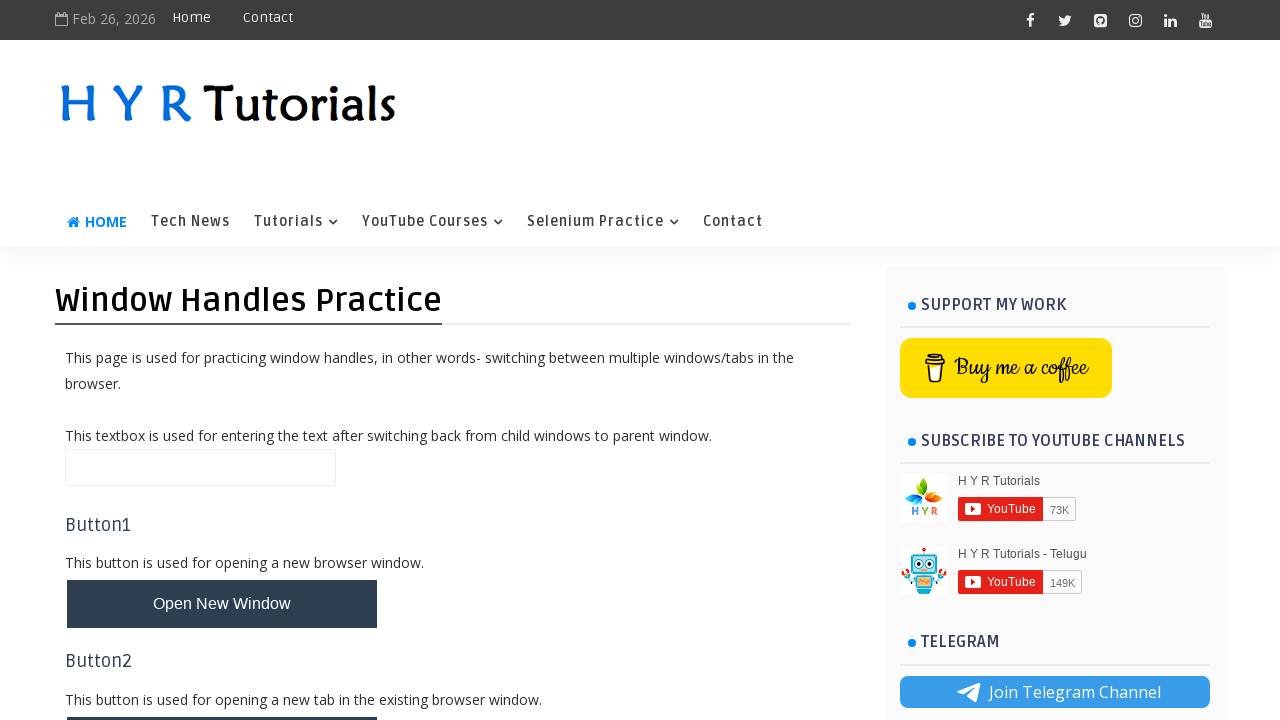

Clicked button to open new window at (222, 604) on #newWindowBtn
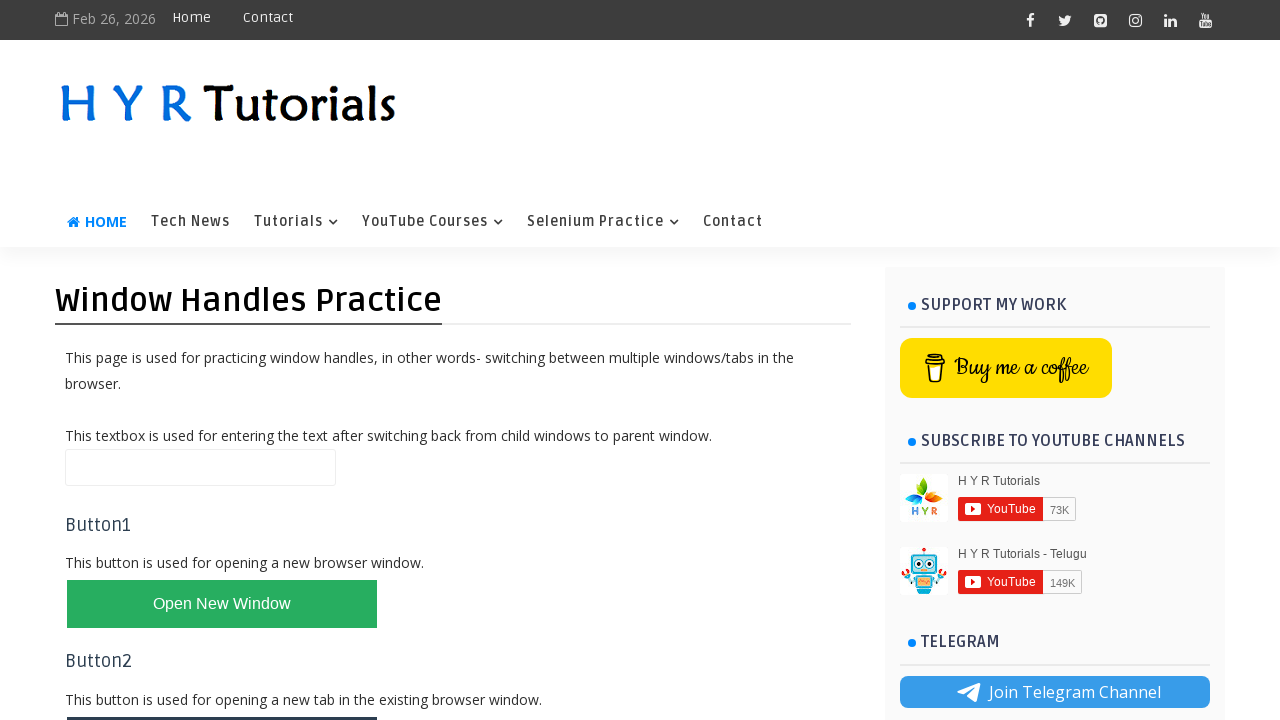

New window/tab opened and captured
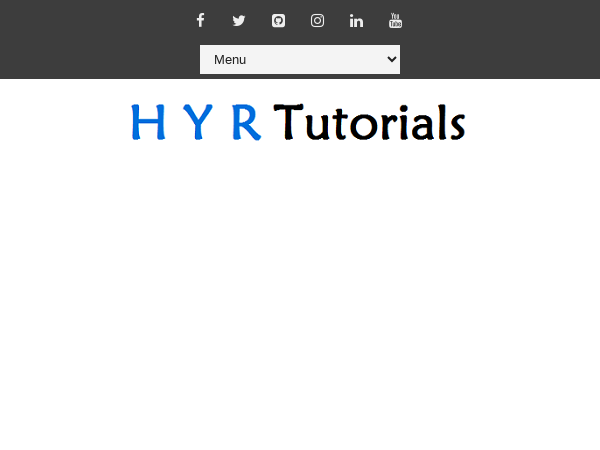

New page finished loading
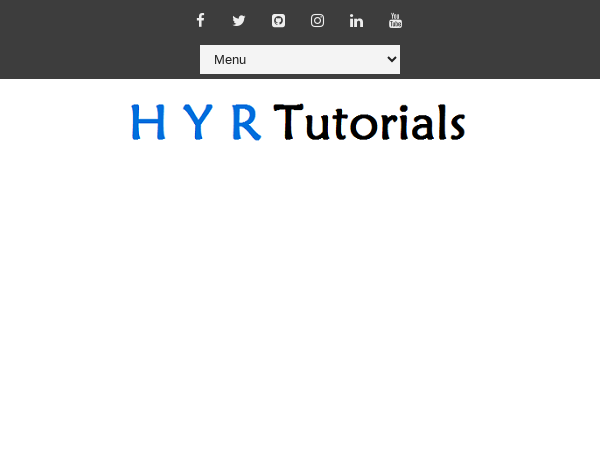

Found 'Basic Controls' heading element on new page
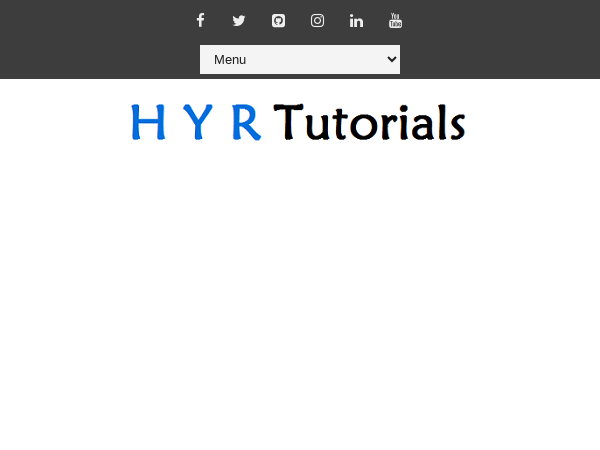

Retrieved new page title: Basic Controls - H Y R Tutorials
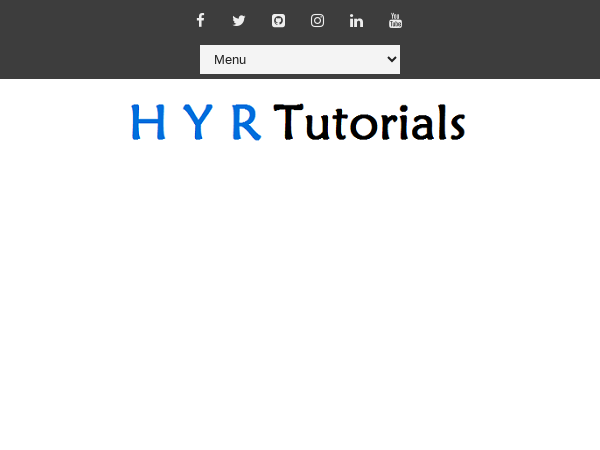

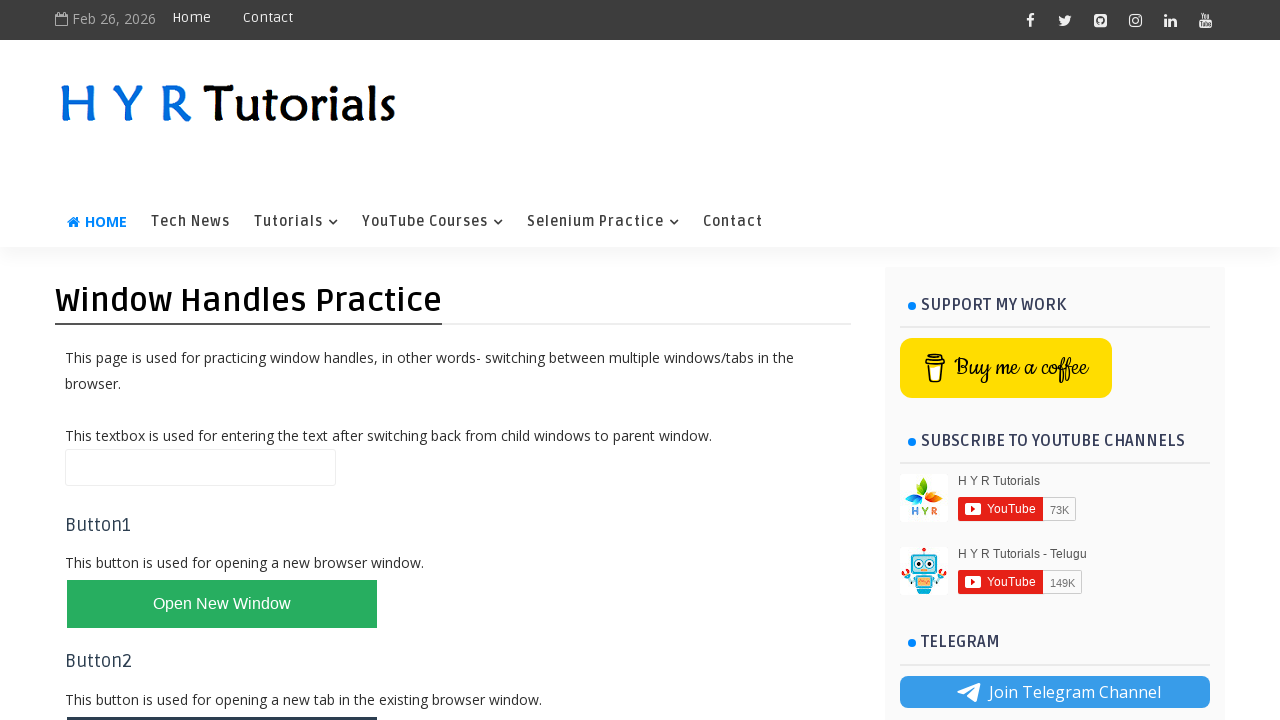